Tests clicking on checkbox and radio button elements in the practice form, using label selectors to handle custom styled inputs.

Starting URL: https://demoqa.com/automation-practice-form

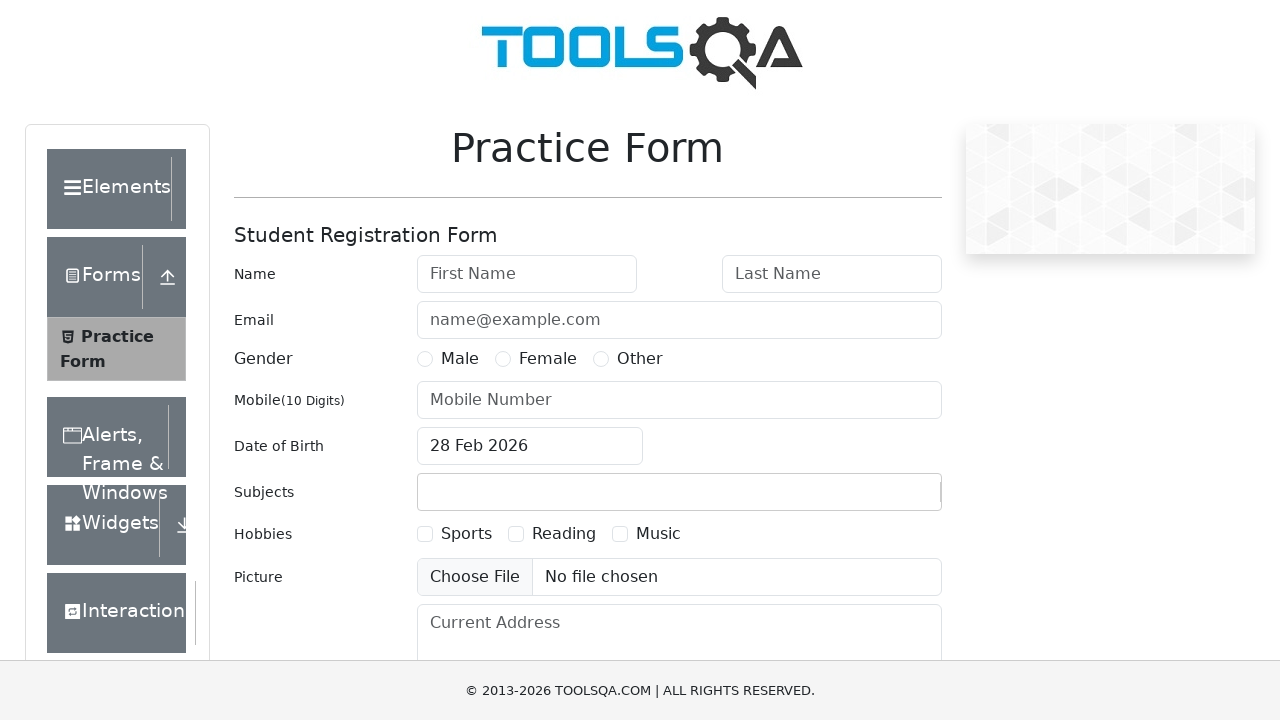

Clicked checkbox via label selector for hobbies-checkbox-1 at (466, 534) on label[for='hobbies-checkbox-1']
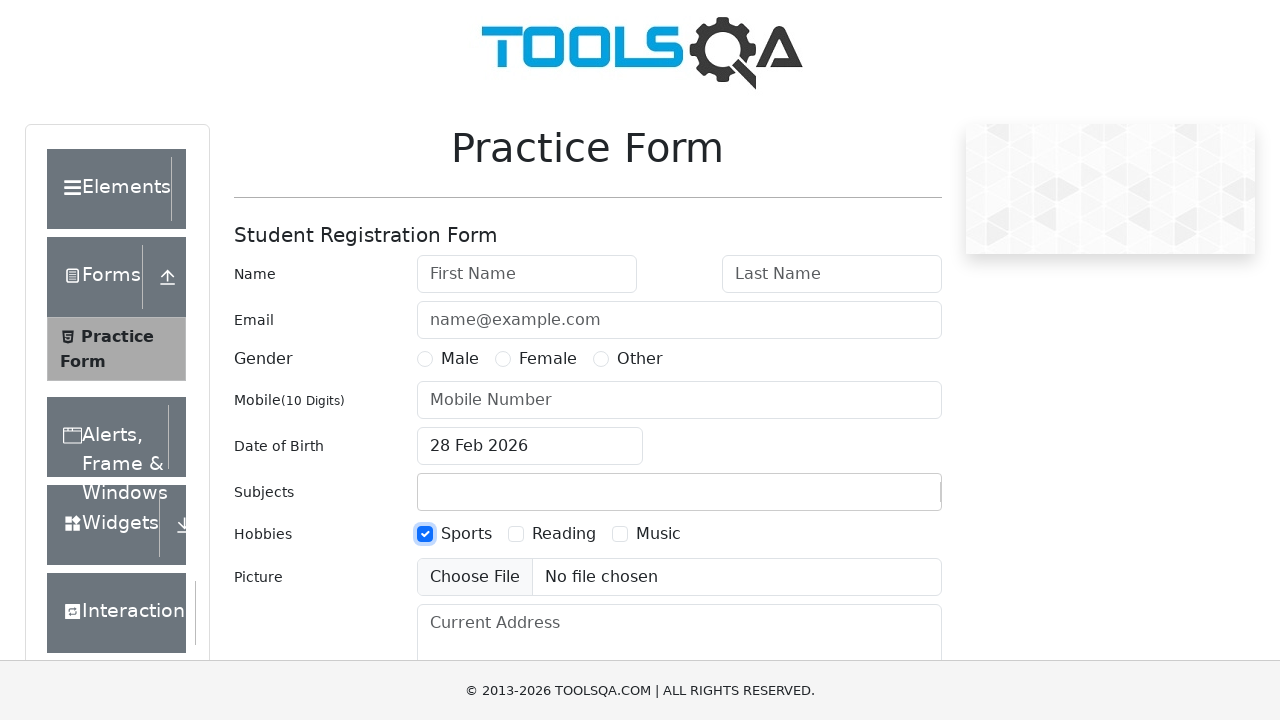

Clicked gender radio button via label selector for gender-radio-3 at (640, 359) on [for='gender-radio-3']
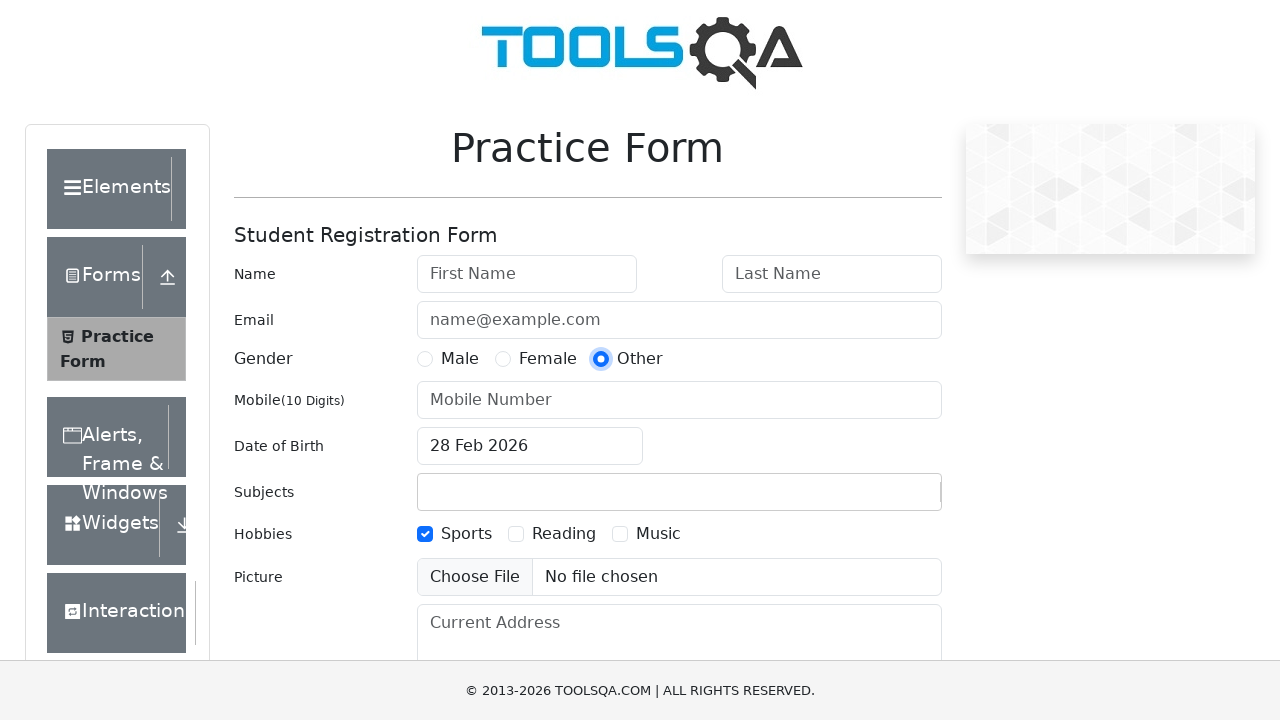

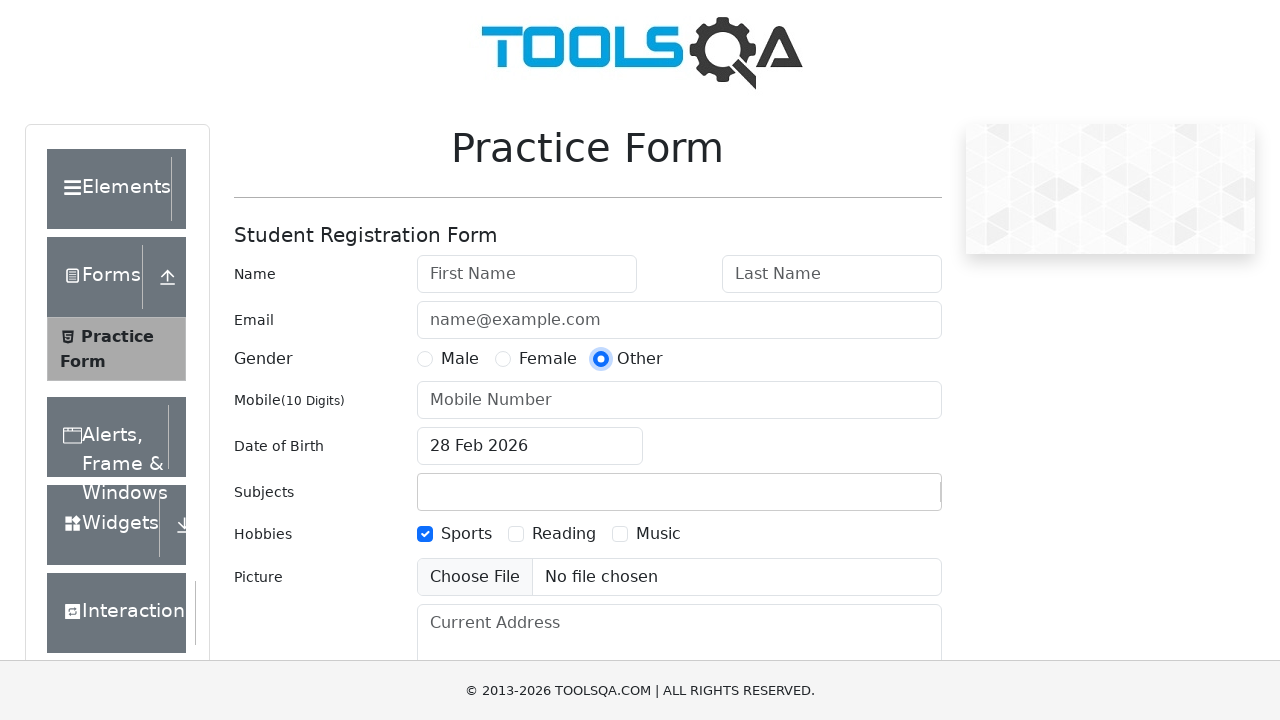